Tests file download functionality by clicking on a download link and verifying the file downloads successfully

Starting URL: https://the-internet.herokuapp.com/download

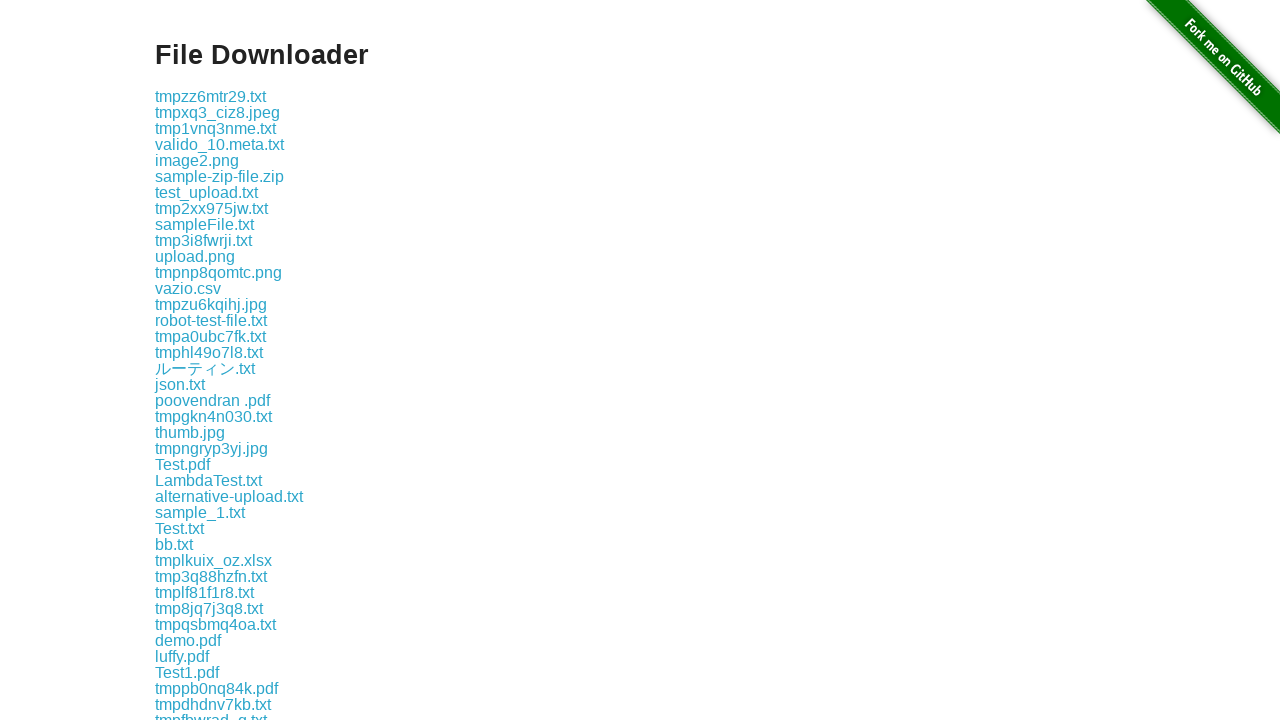

Clicked on some-file.txt link to initiate download at (198, 360) on text='some-file.txt'
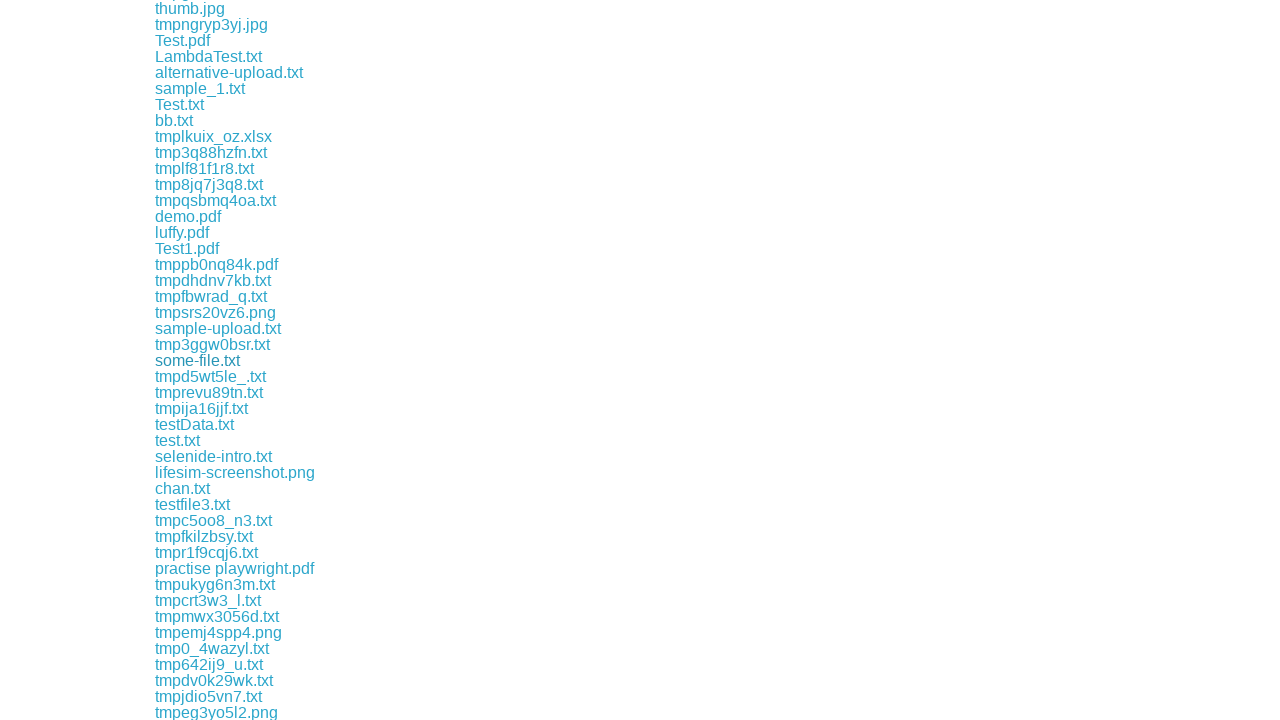

Clicked some-file.txt link and waiting for download to complete at (198, 360) on text='some-file.txt'
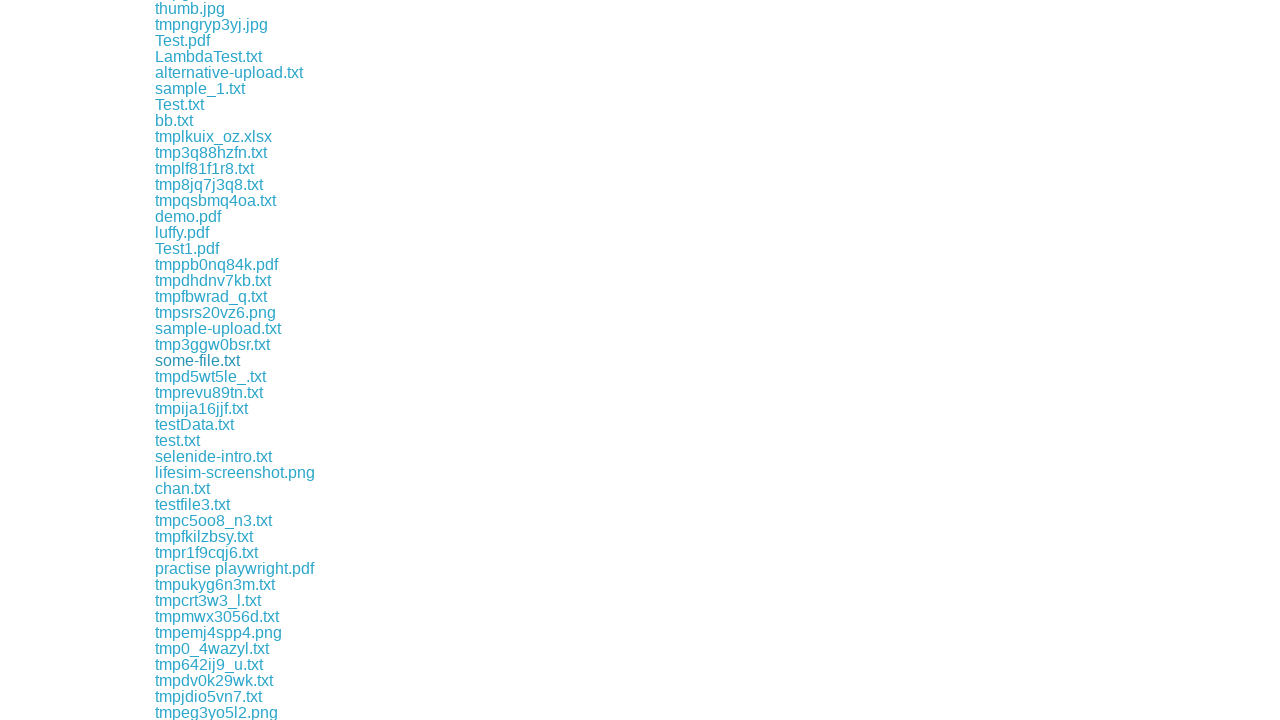

File download completed successfully
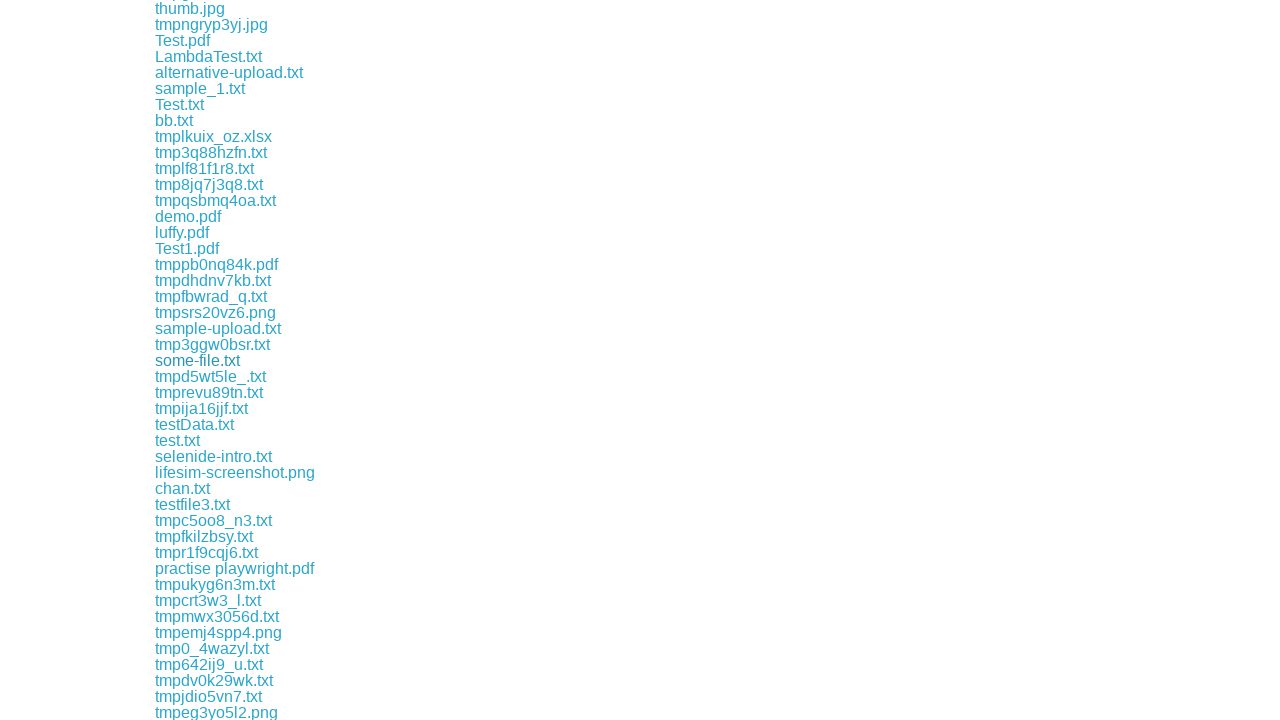

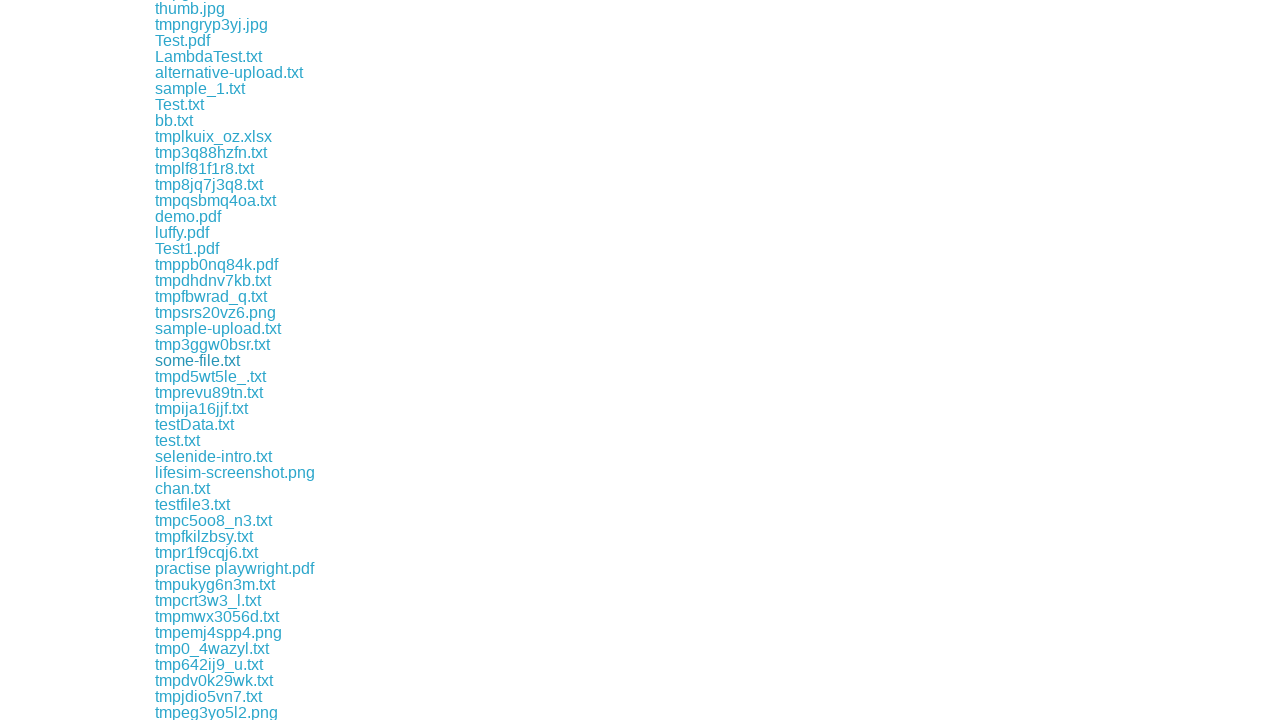